Tests a To-Do application by navigating to the app, checking two to-do items (4 and 5), verifying they are selected, then archiving completed items and verifying the remaining list length.

Starting URL: http://crossbrowsertesting.github.io/

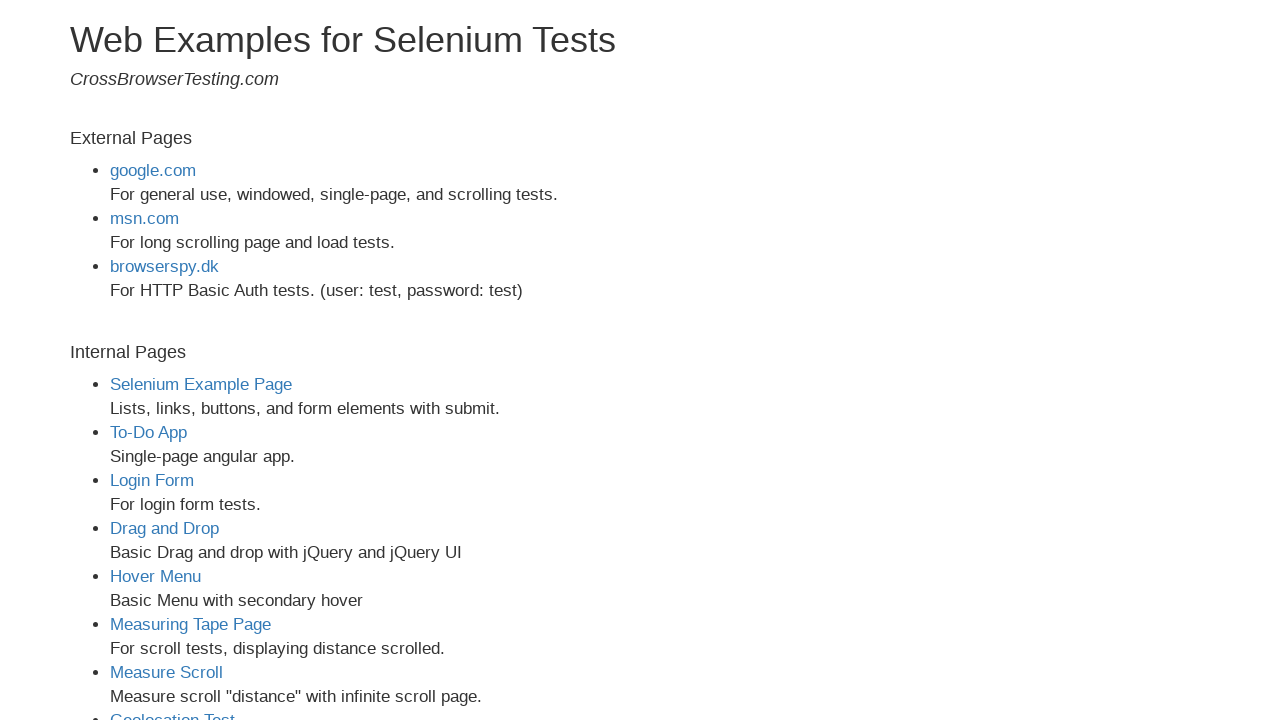

Clicked To-Do App link at (148, 432) on a[href='todo-app.html']
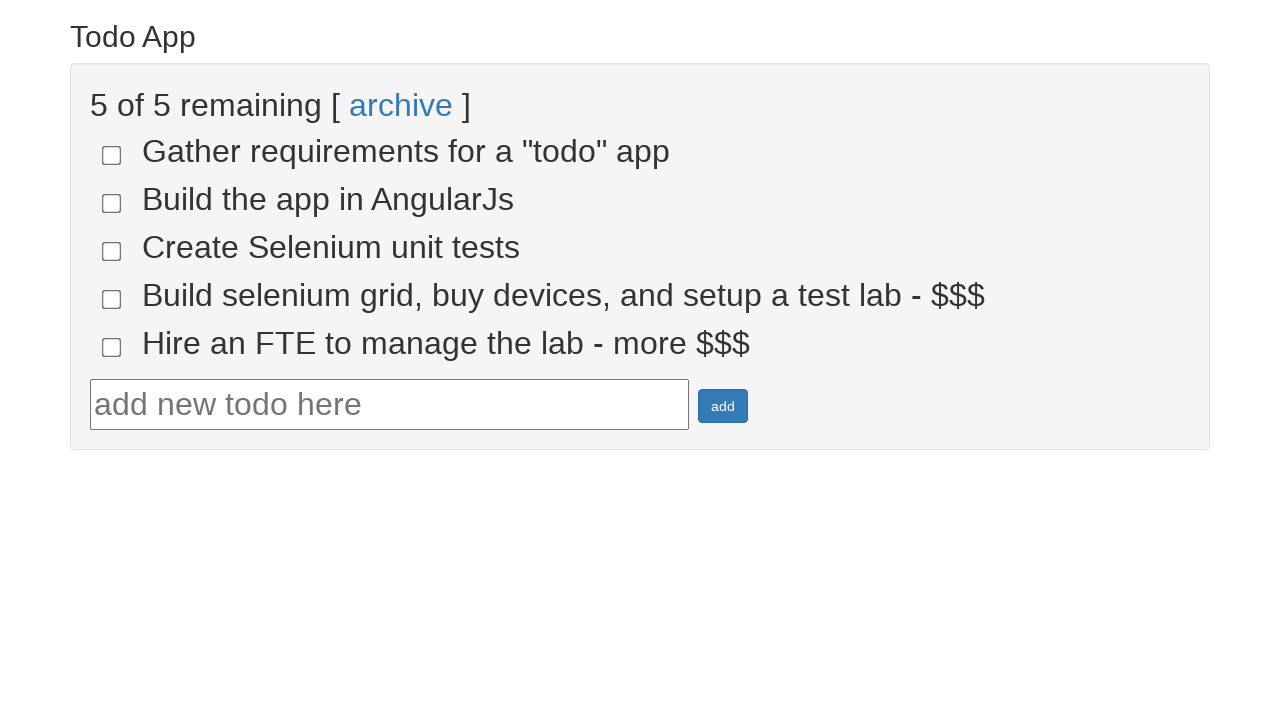

To-Do app loaded and checkboxes are visible
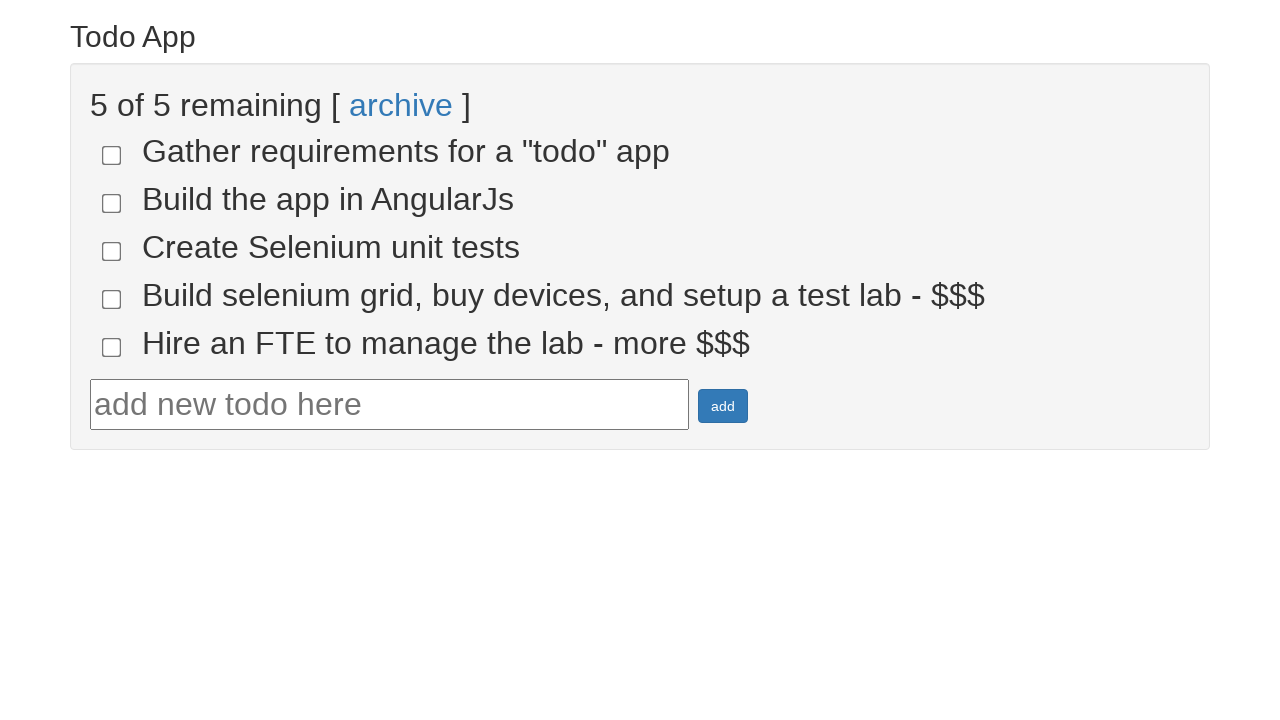

Located all checkbox elements
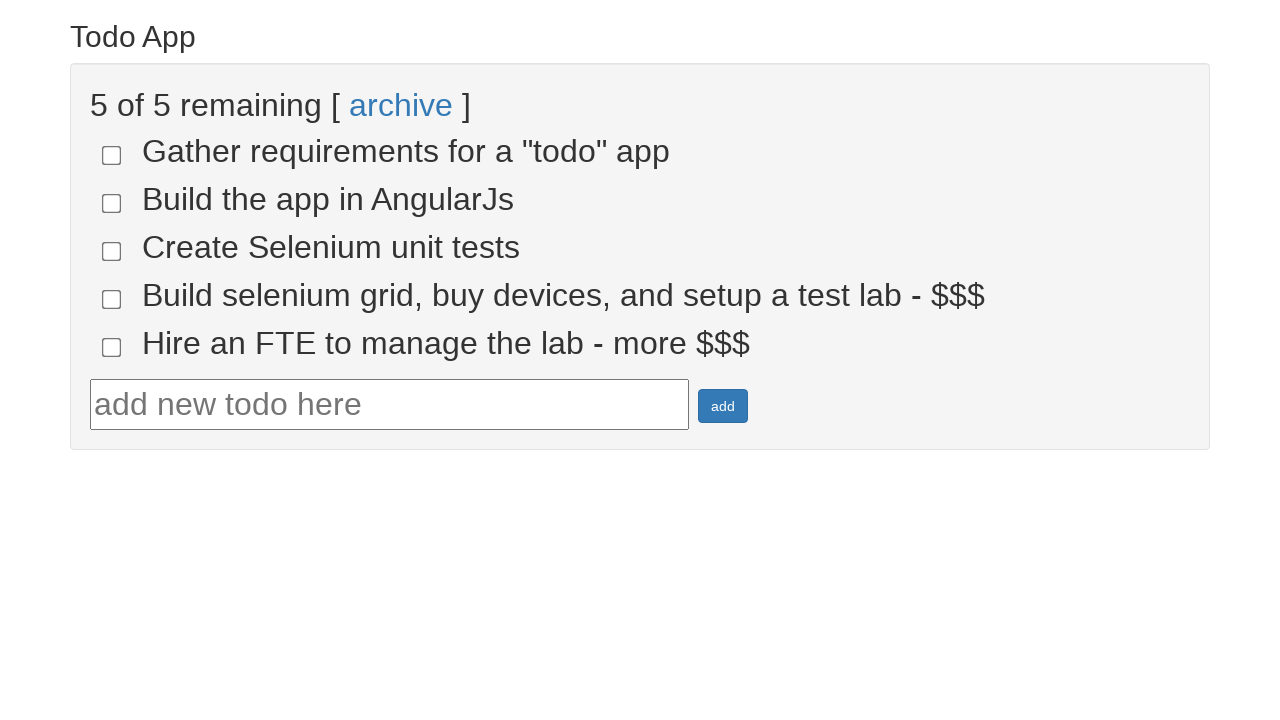

Checked to-do item 4 at (112, 299) on input[type='checkbox'] >> nth=3
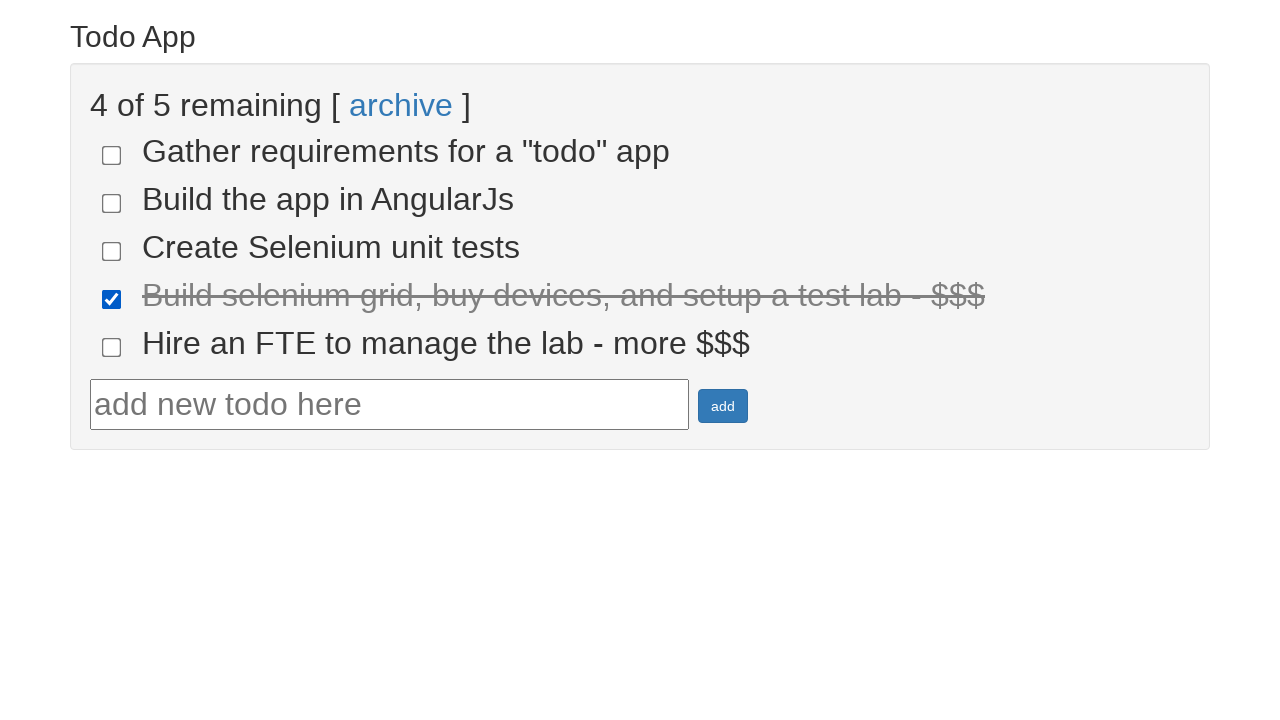

Checked to-do item 5 at (112, 347) on input[type='checkbox'] >> nth=4
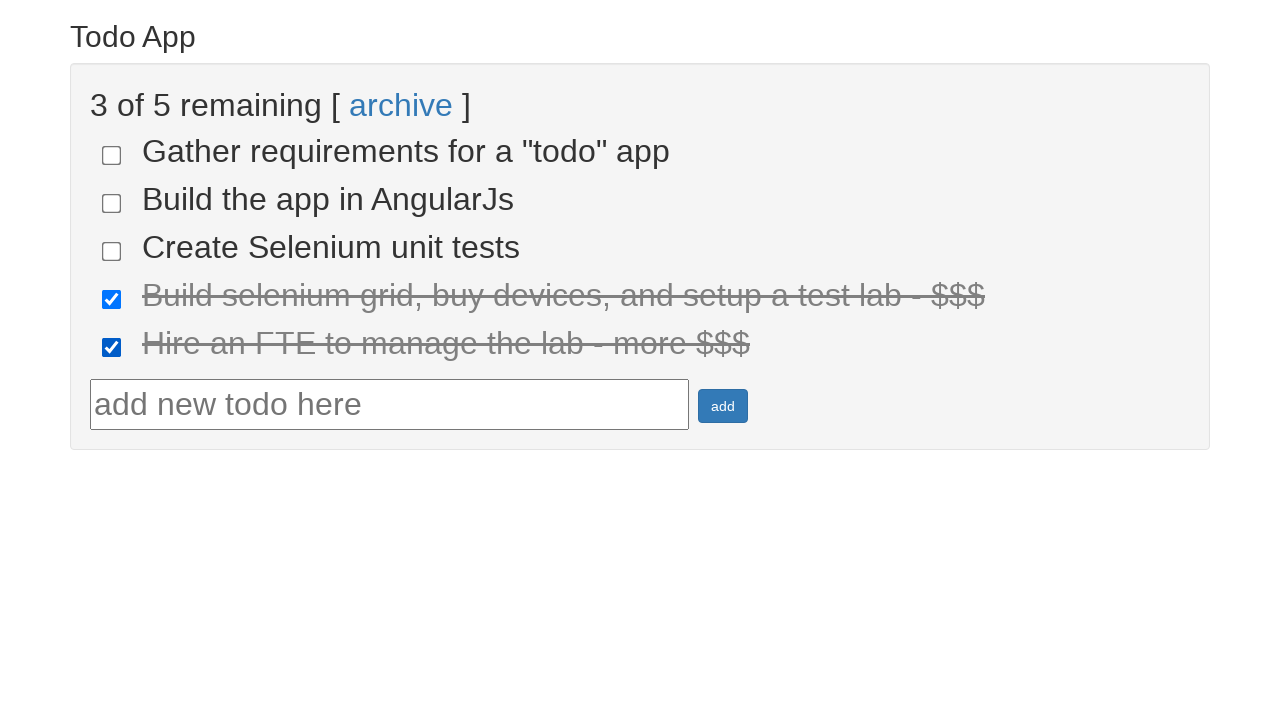

Clicked Archive button to archive completed items at (401, 105) on text=Archive
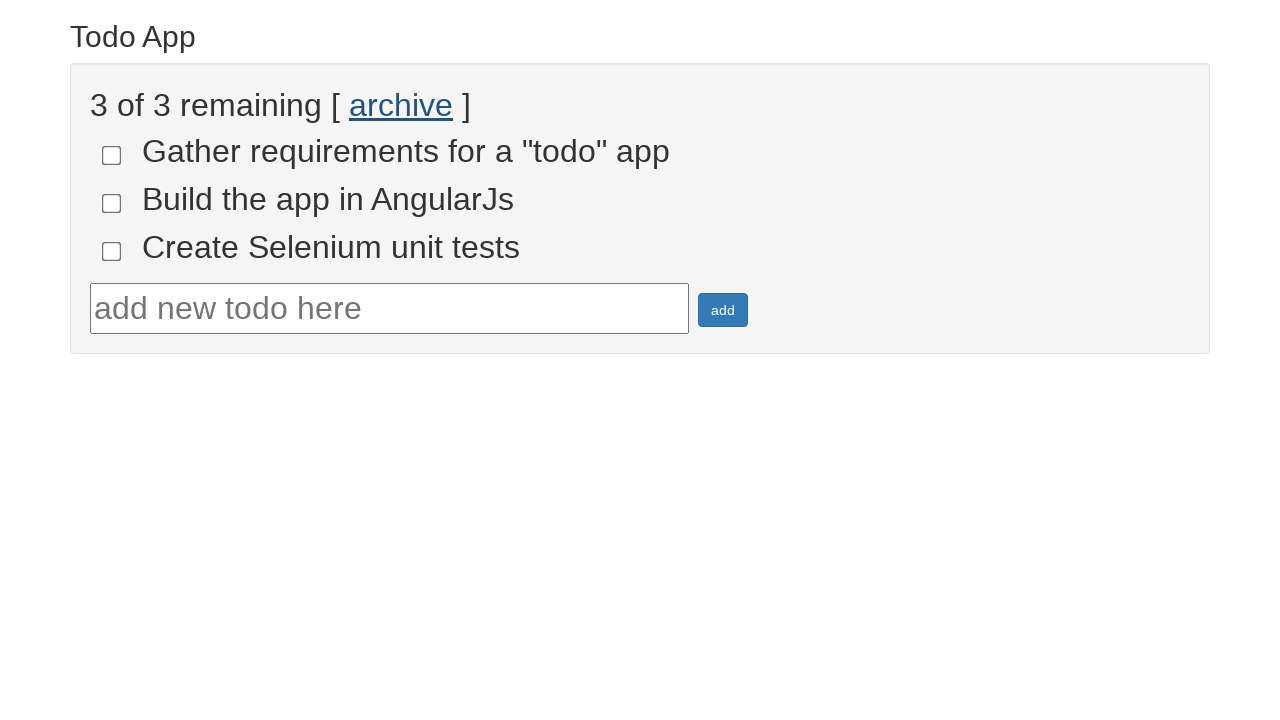

Archive action completed and remaining items verified
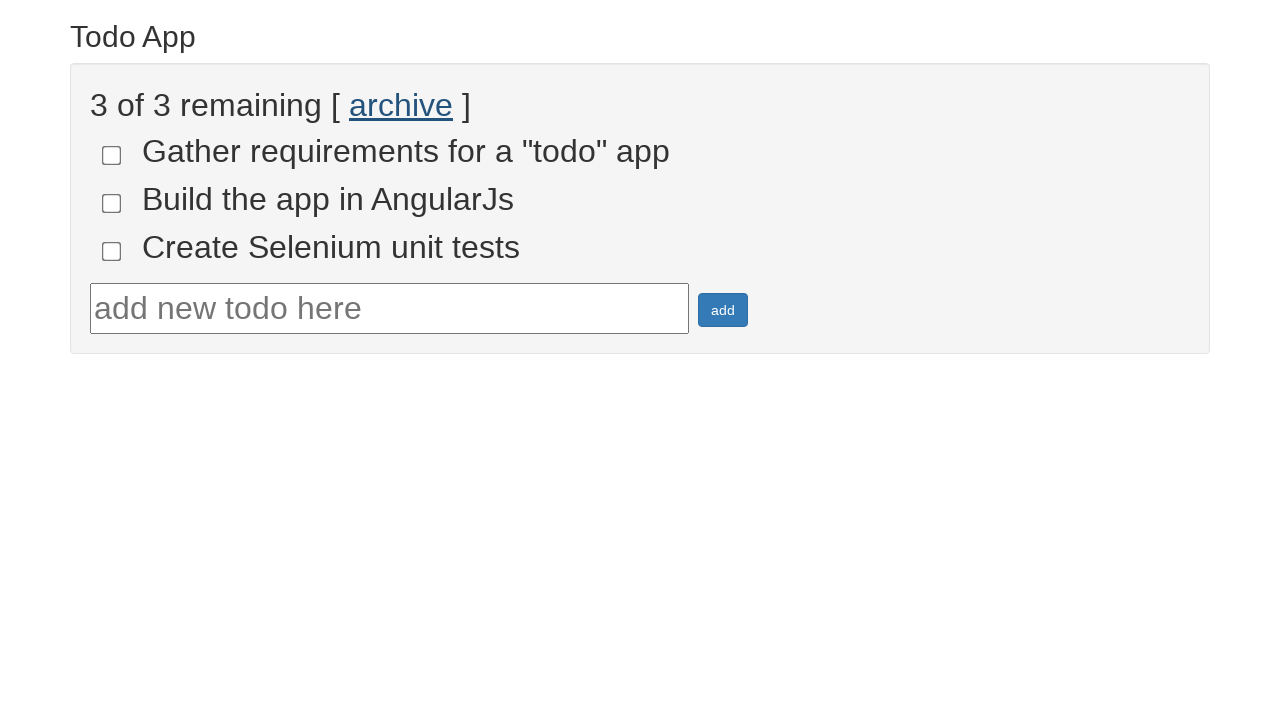

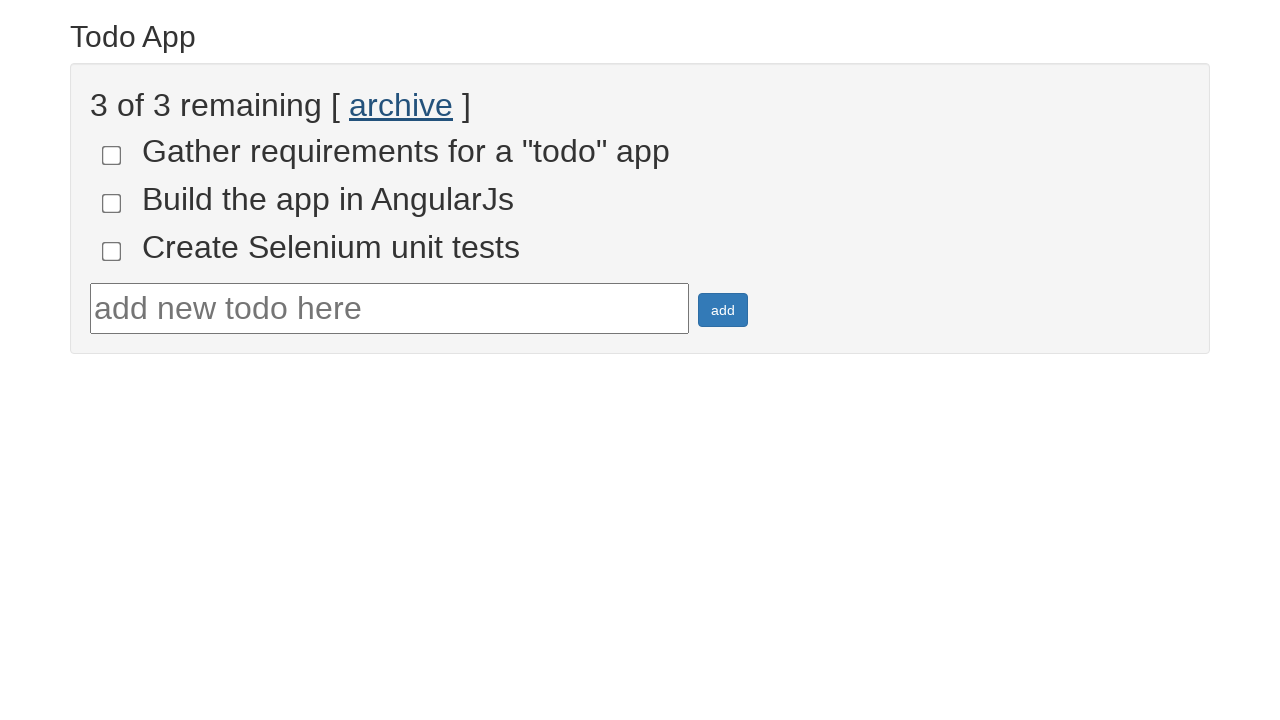